Clicks on Java SDK course and verifies navigation to course page

Starting URL: https://courses.ultimateqa.com/collections

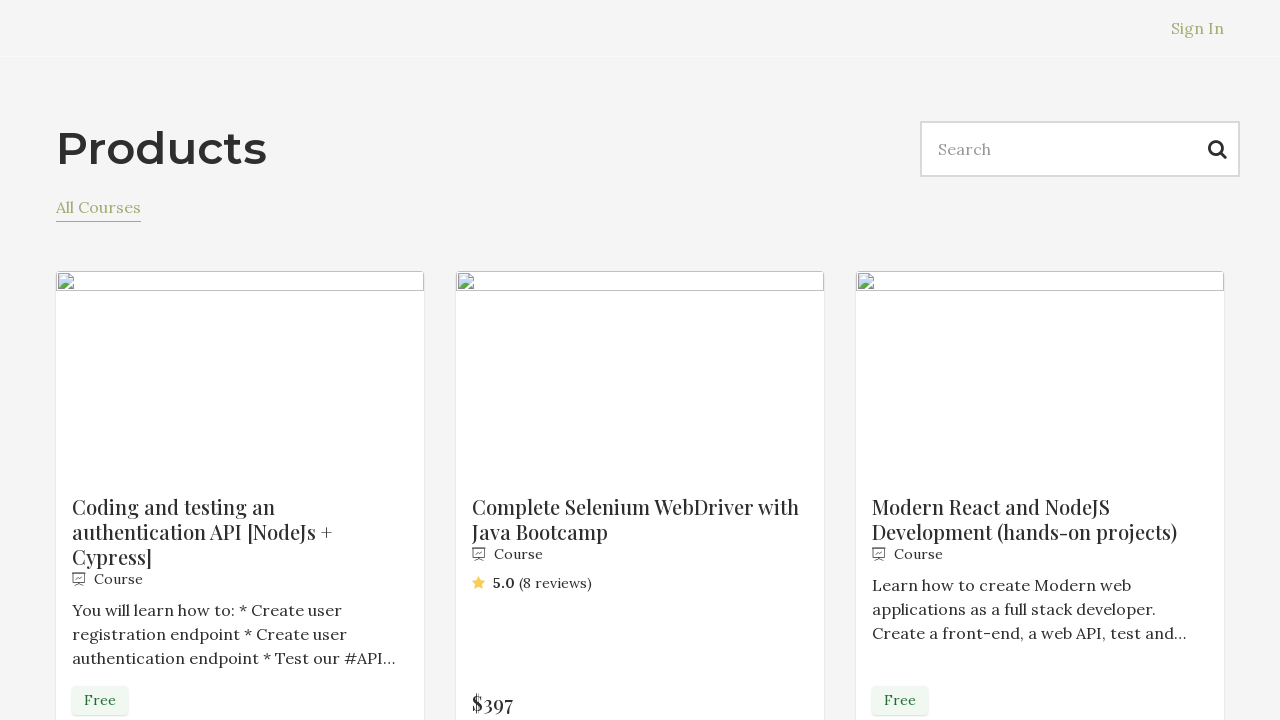

Clicked on Java SDK course link at (240, 361) on a[href='/courses/testproject-java-sdk-tutorial']
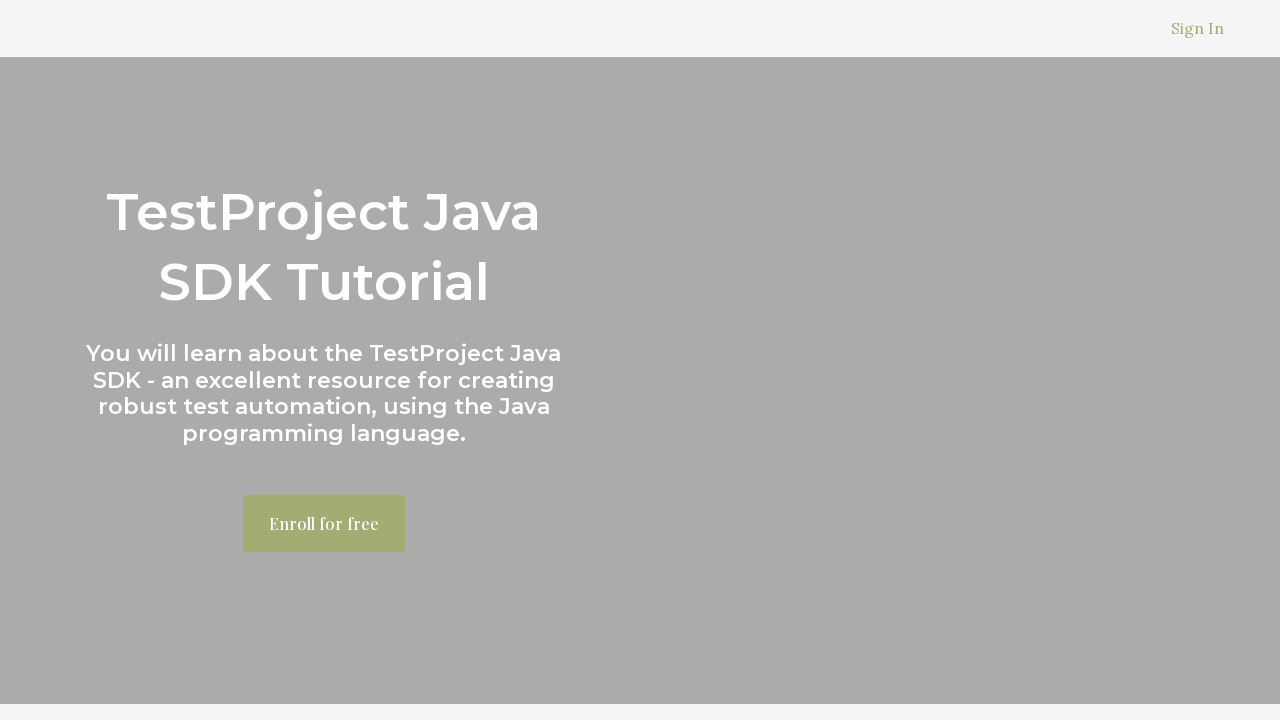

Navigated to Java SDK course page
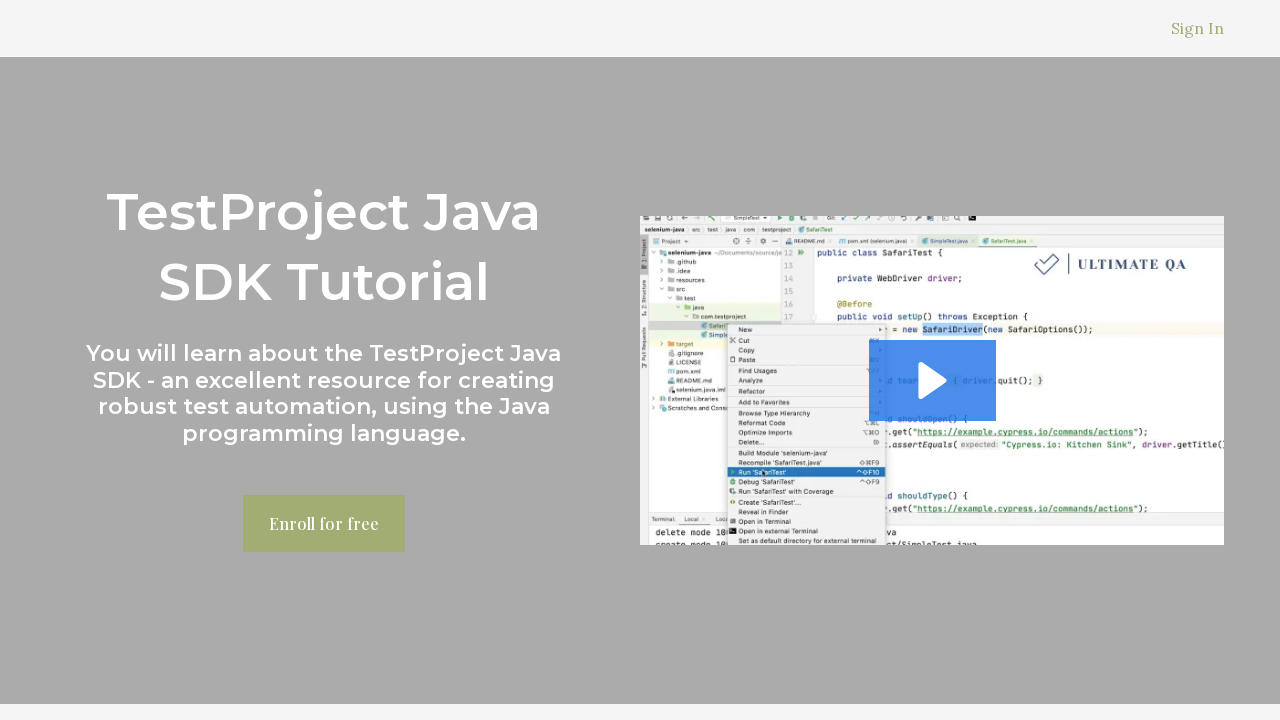

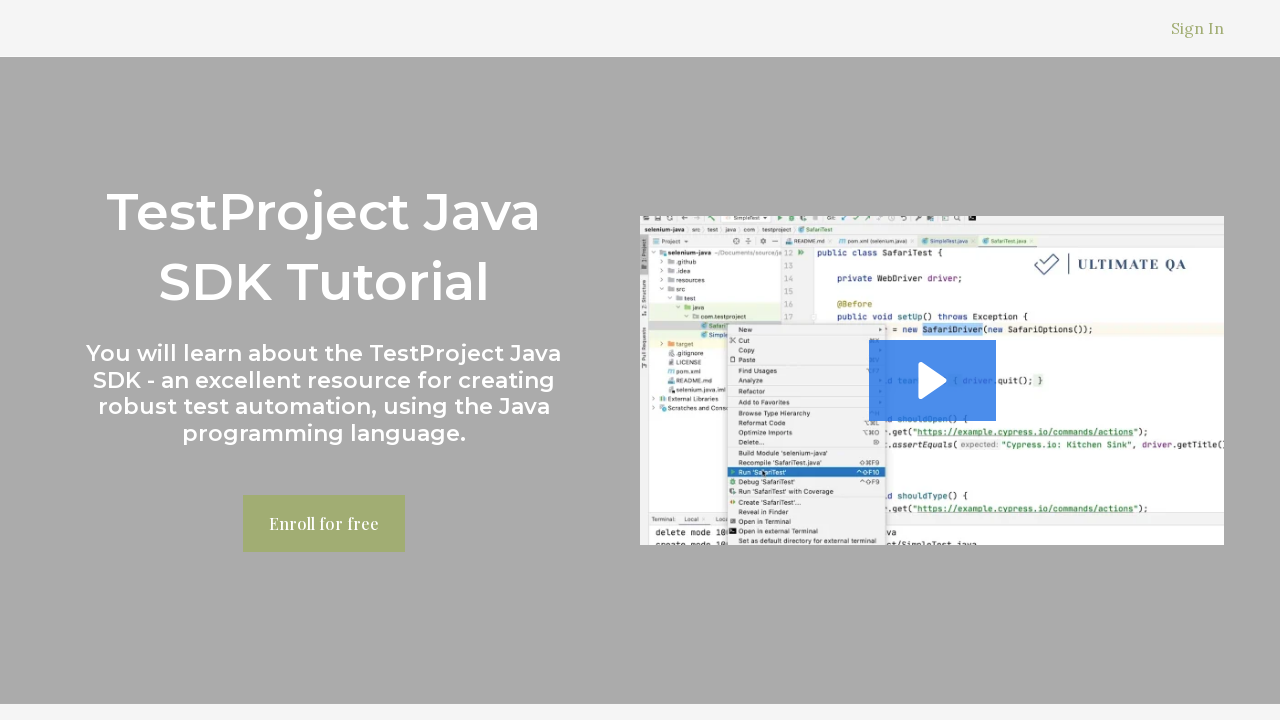